Tests form validation with invalid name starting with number, expecting error message

Starting URL: https://elenarivero.github.io/ejercicio3/index.html

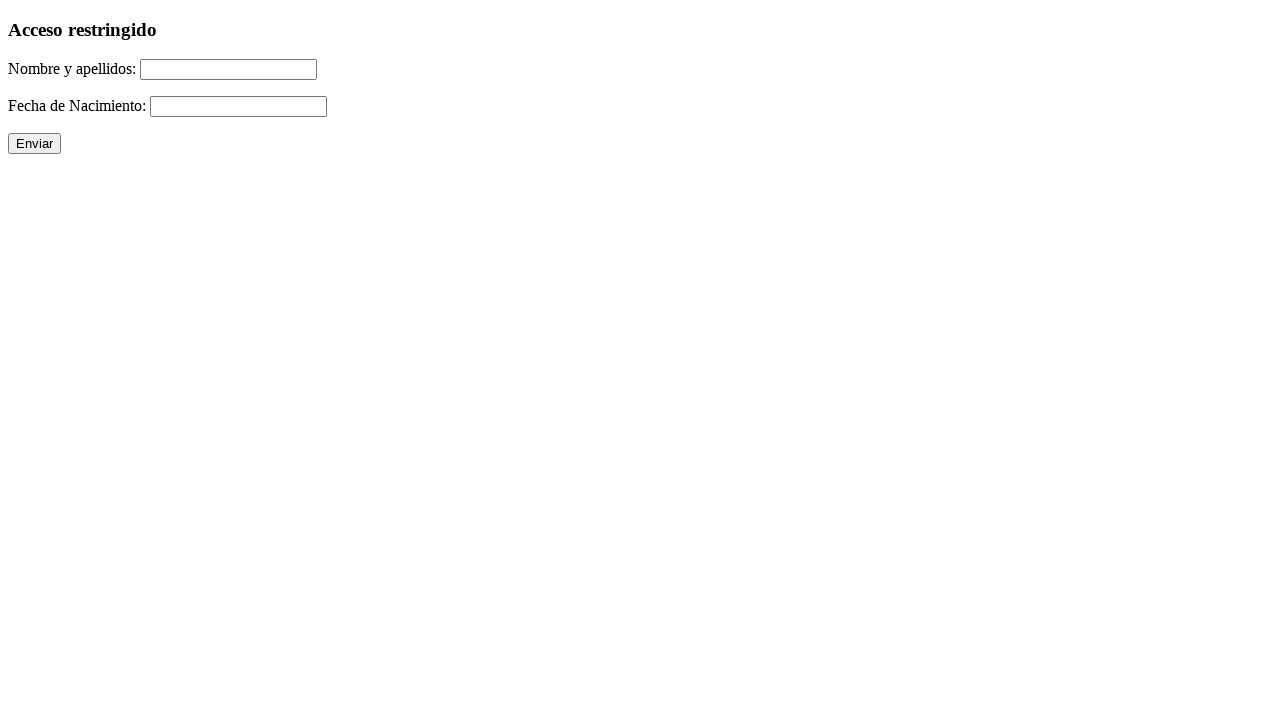

Filled name field with invalid input '1Amaro Suarez' (starts with number) on #nomap
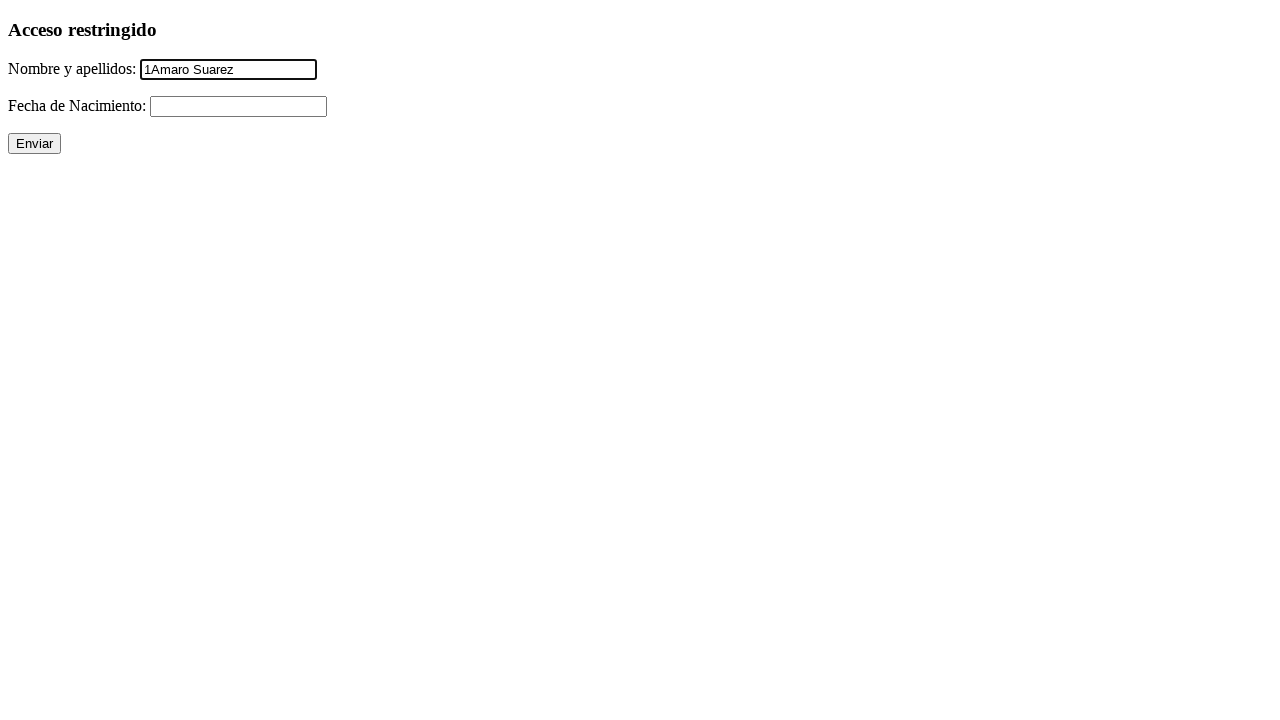

Filled date field with valid date '31/12/2004' on #fecha
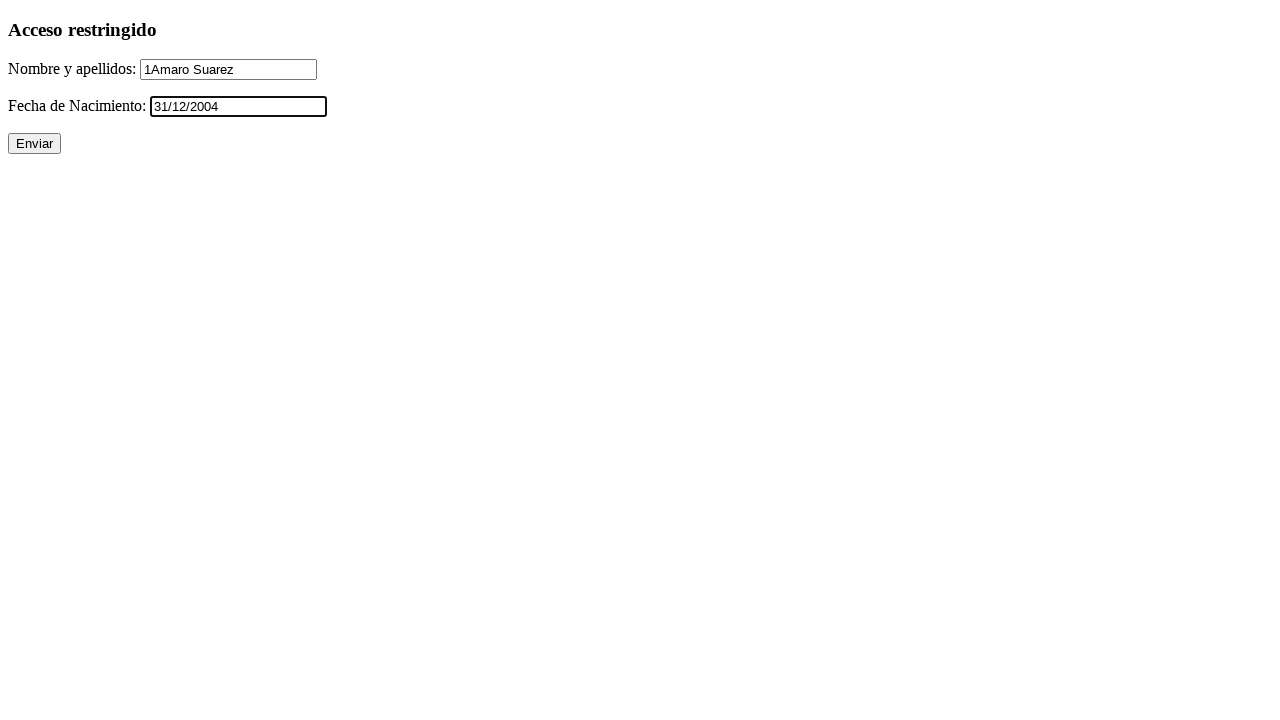

Clicked submit button to submit form with invalid name at (34, 144) on xpath=//p/input[@type='submit']
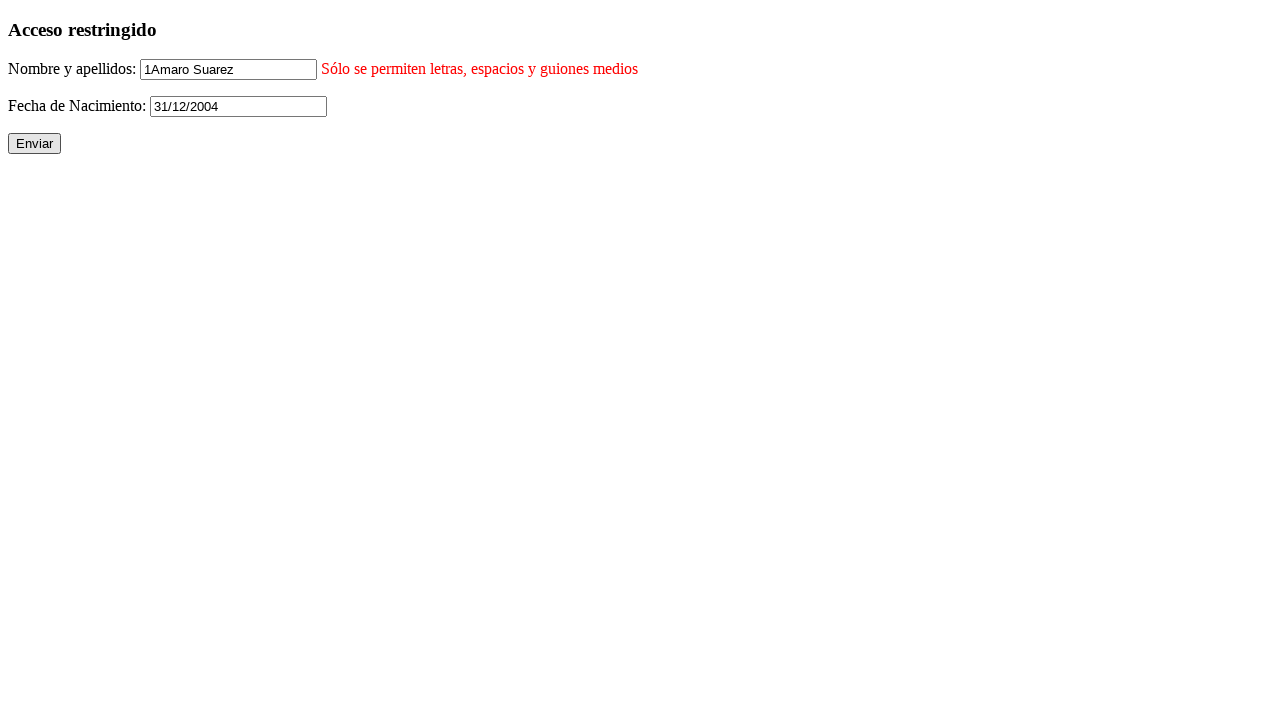

Error message for invalid name appeared
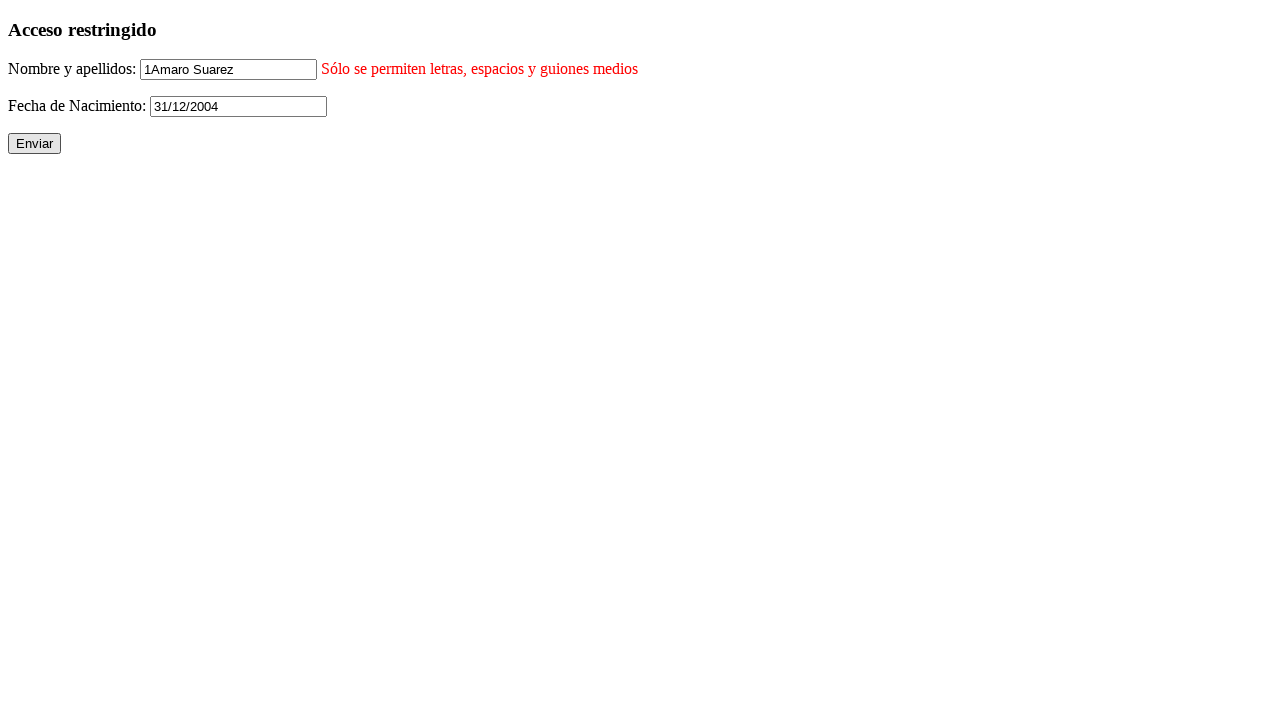

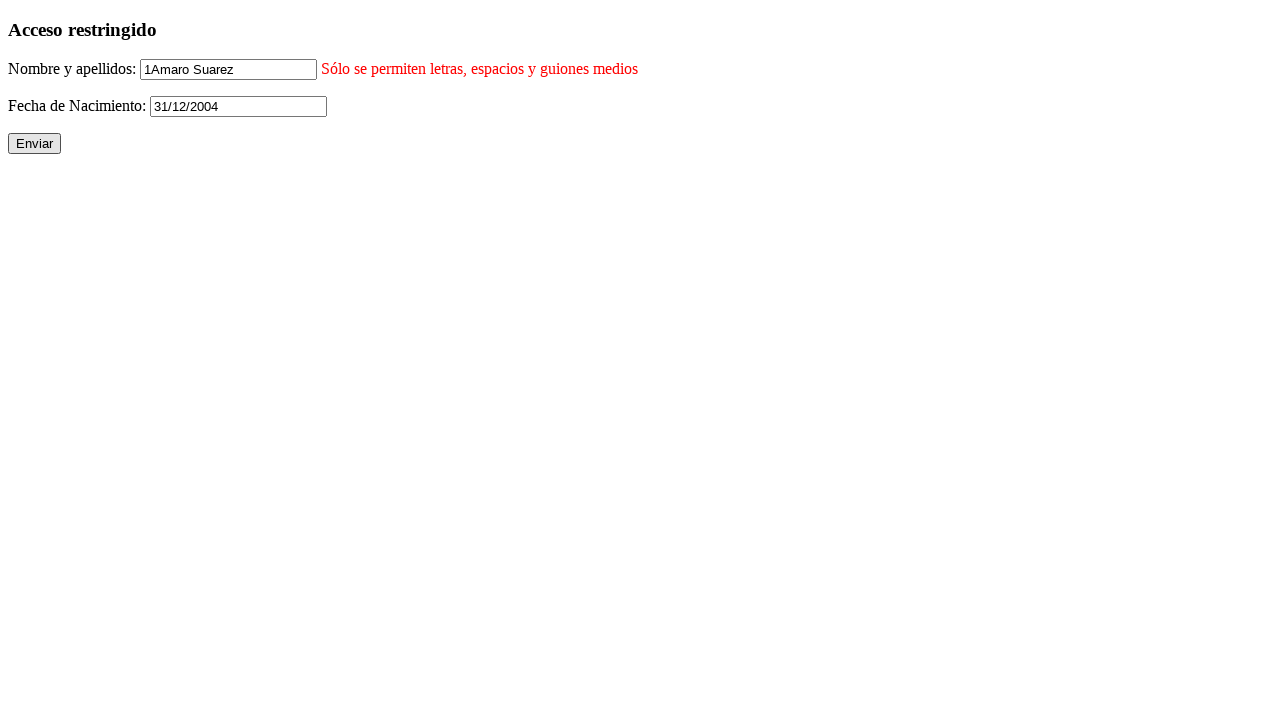